Tests checkbox functionality by navigating to the checkboxes page and toggling checkbox states multiple times.

Starting URL: https://the-internet.herokuapp.com/

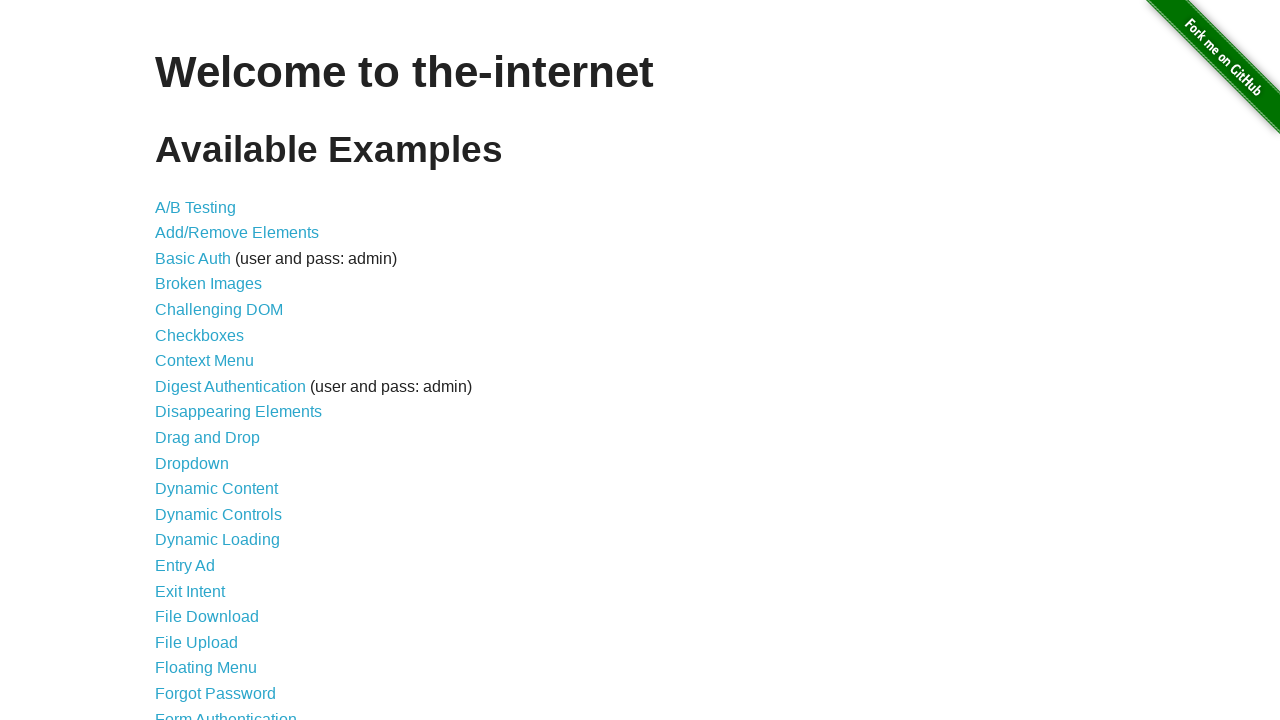

Clicked on Checkboxes link to navigate to checkboxes page at (200, 335) on xpath=//a[@href='/checkboxes']
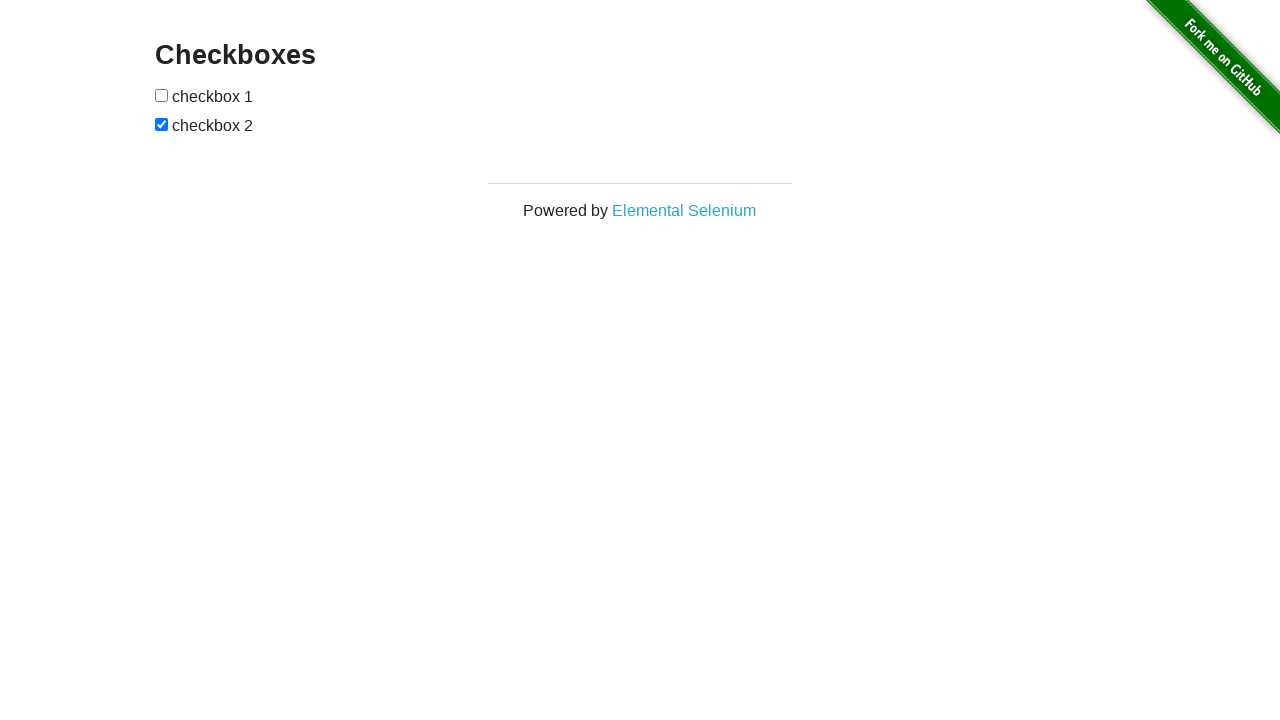

Verified page header displays 'Checkboxes'
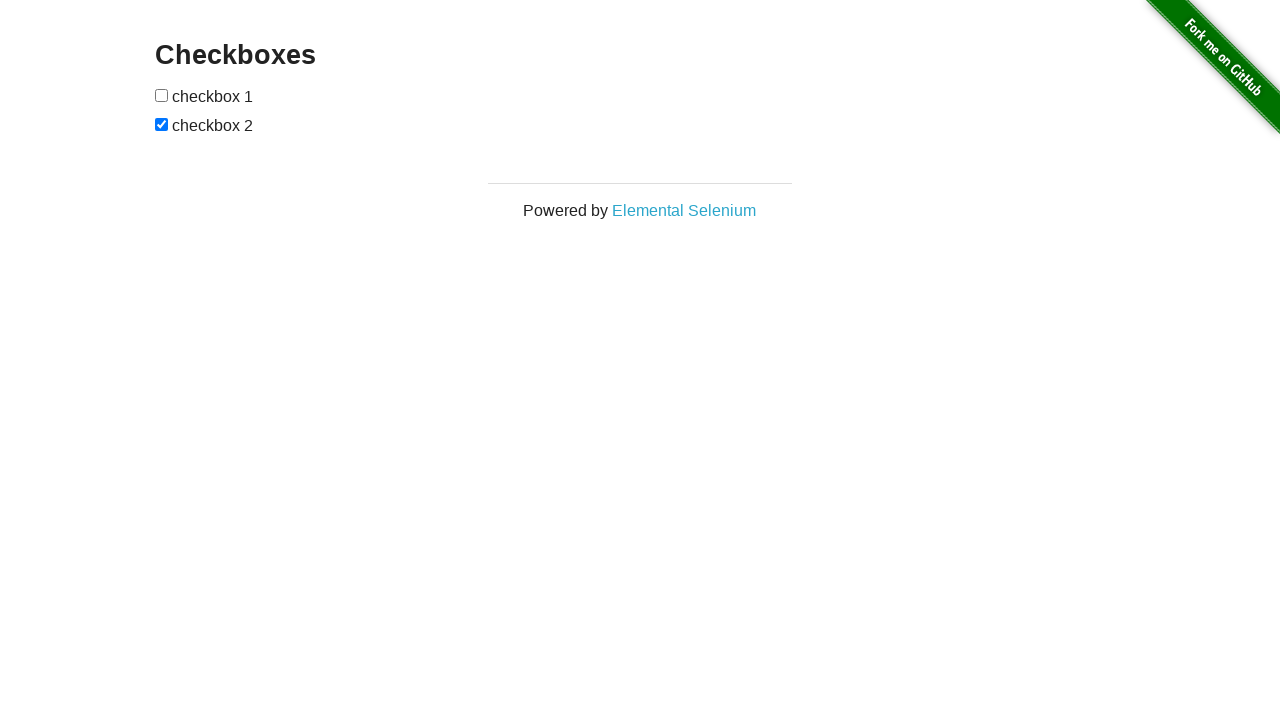

Located checkbox 1 and checkbox 2 elements
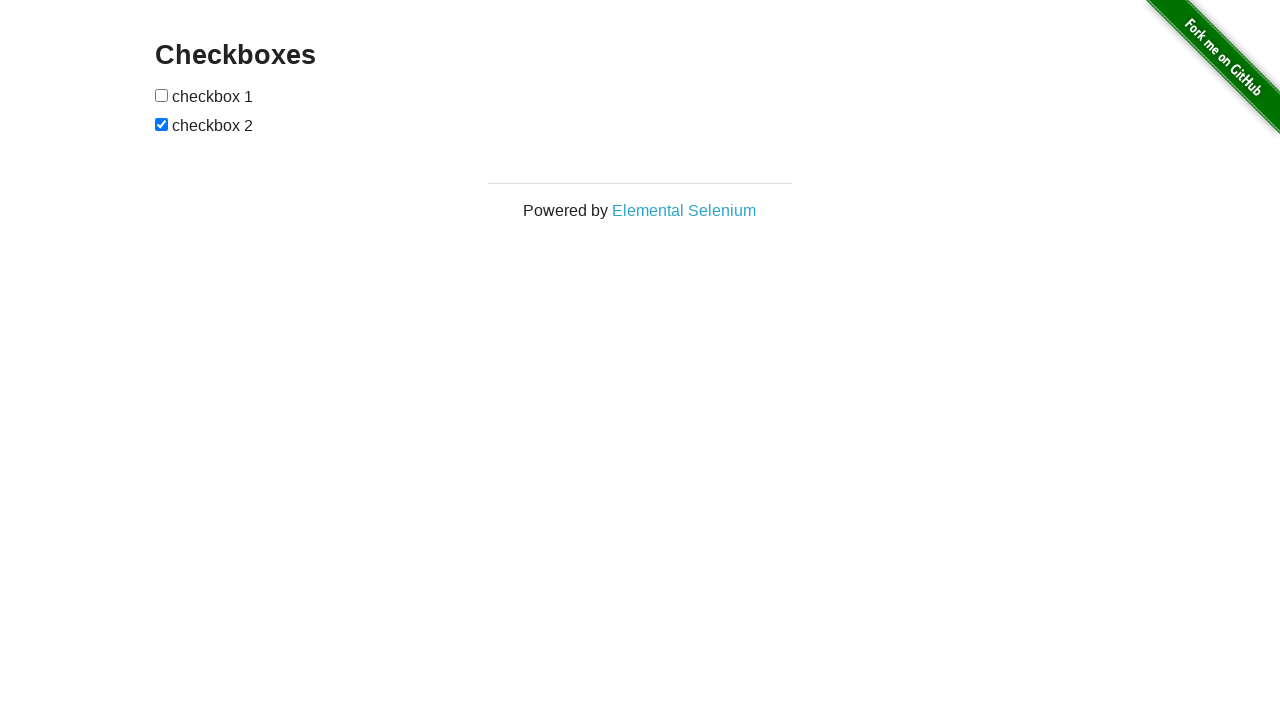

Verified checkbox 1 is initially unchecked
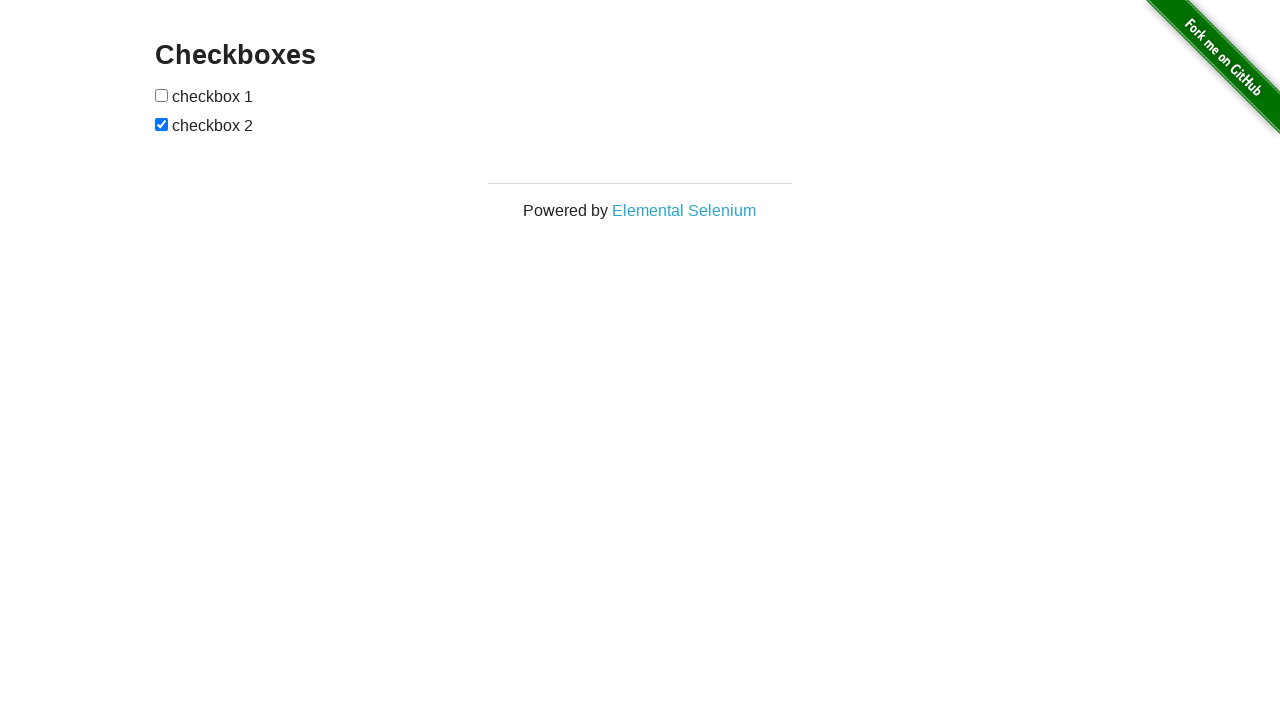

Verified checkbox 2 is initially checked
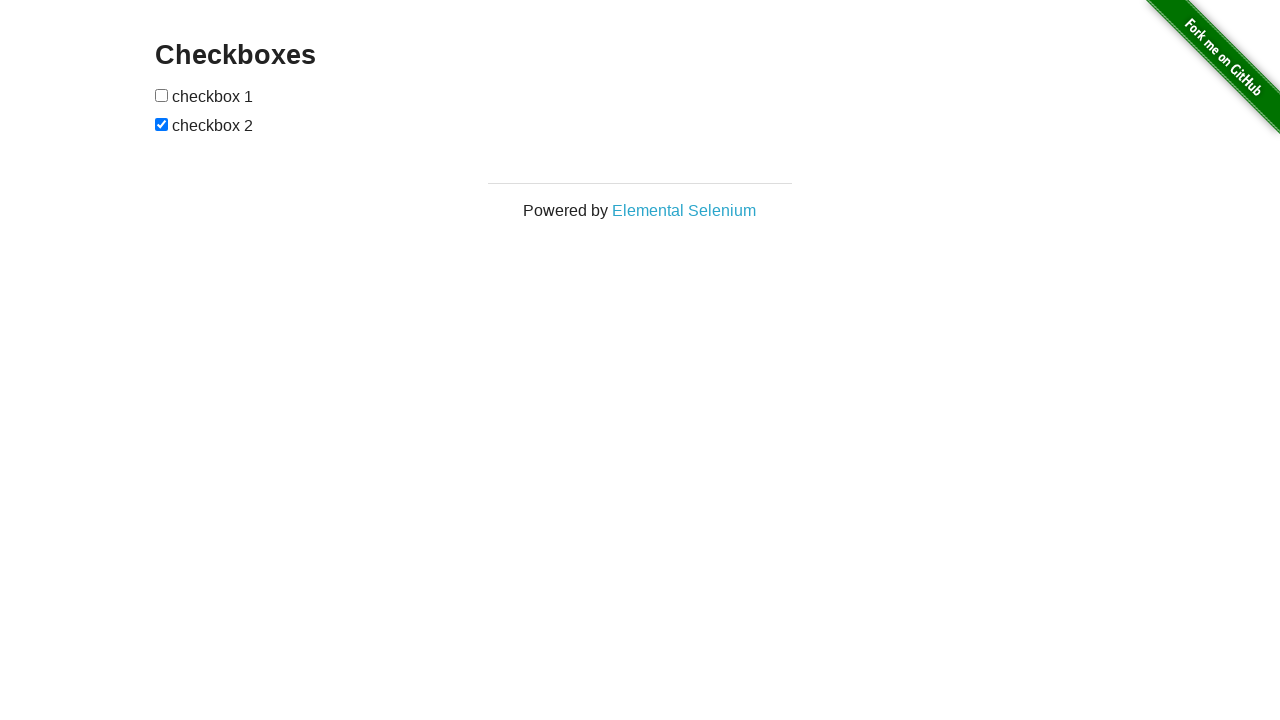

Clicked checkbox 1 to toggle it to checked at (162, 95) on xpath=//form[@id='checkboxes']/input[1]
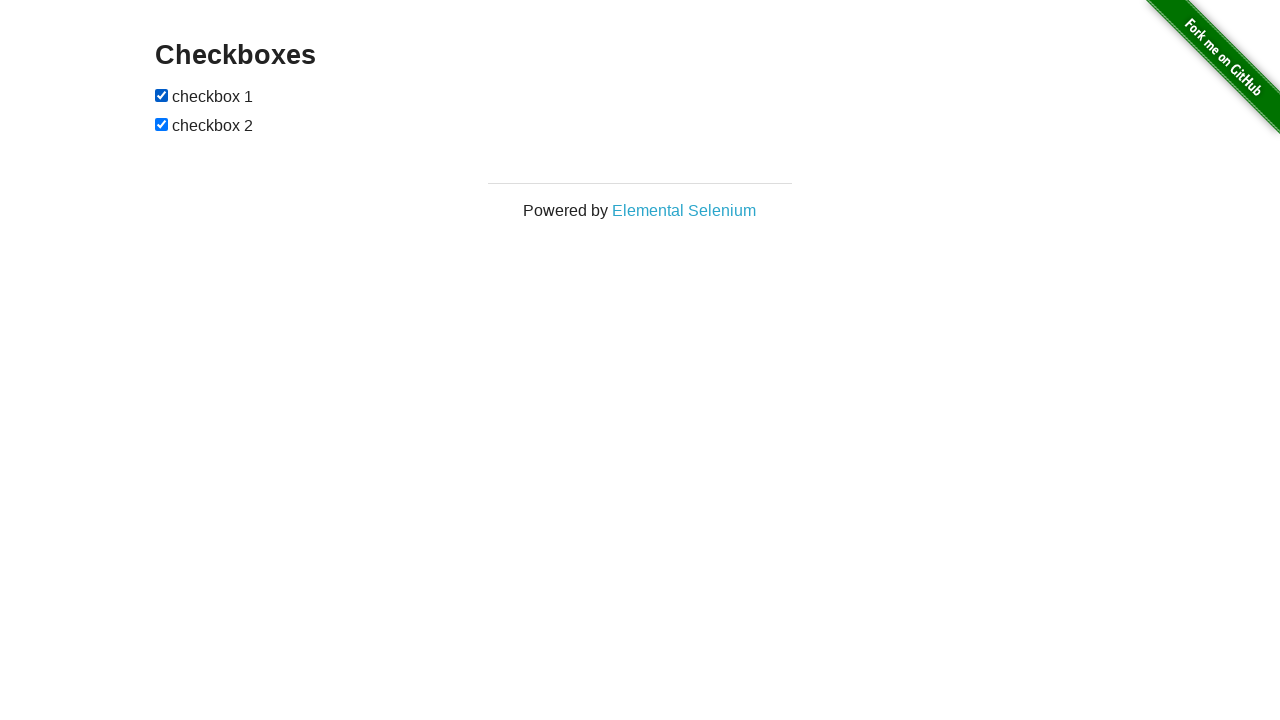

Clicked checkbox 2 to toggle it to unchecked at (162, 124) on xpath=//form[@id='checkboxes']/input[2]
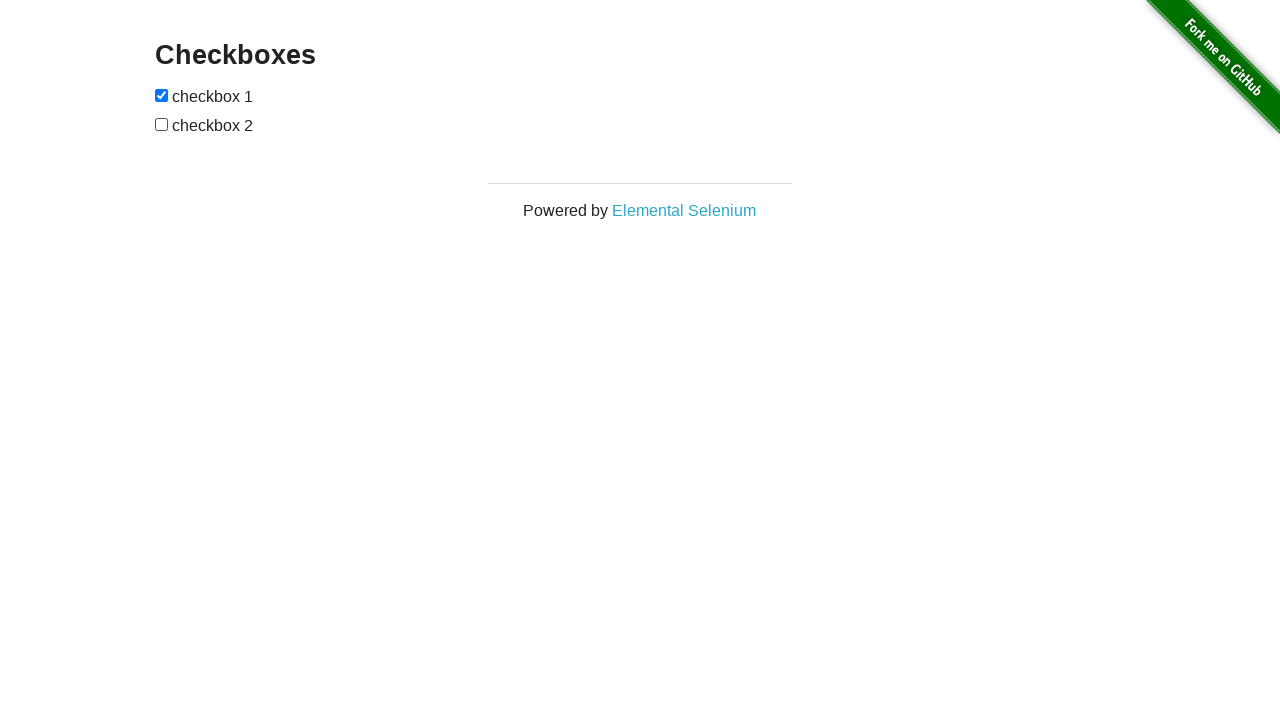

Verified checkbox 1 is now checked after toggle
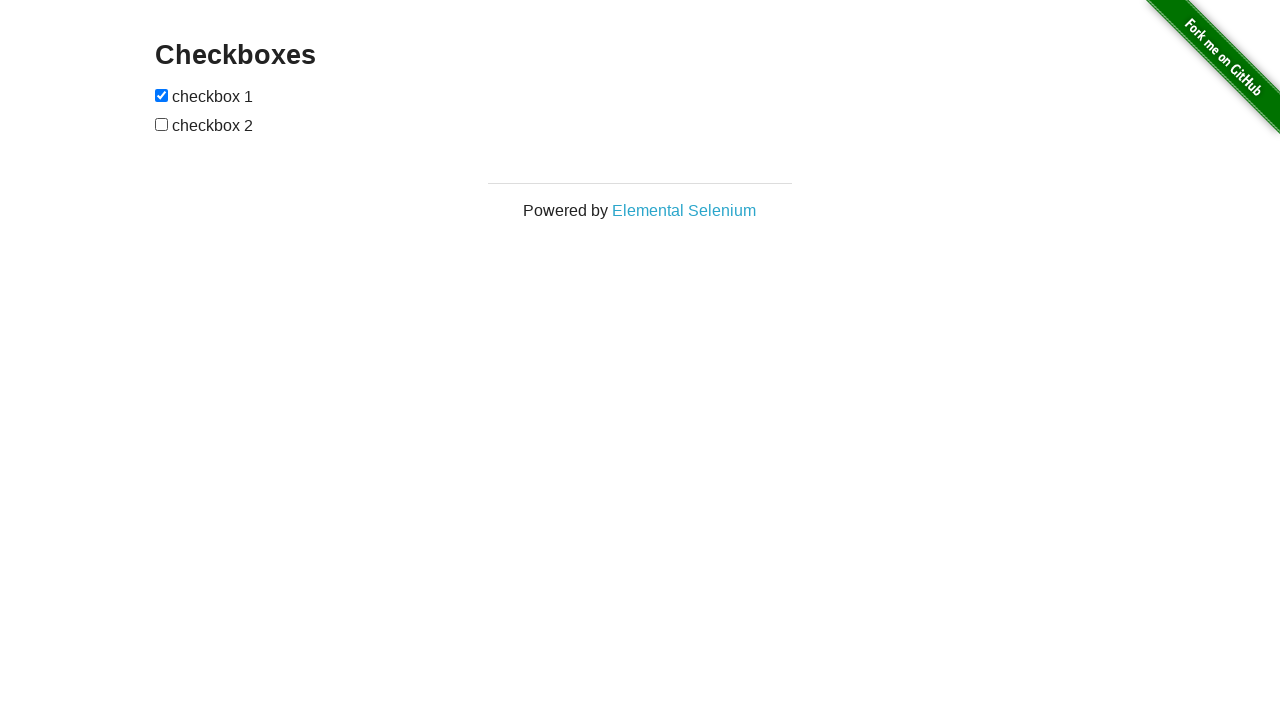

Verified checkbox 2 is now unchecked after toggle
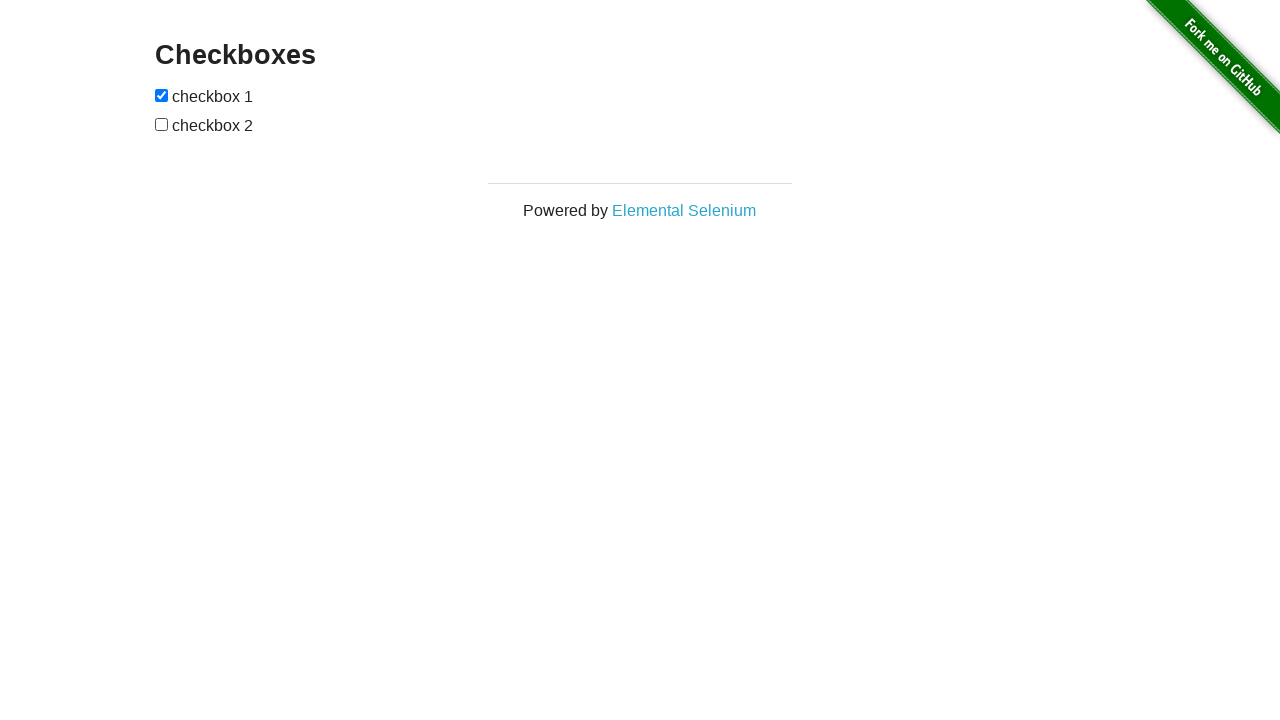

Clicked checkbox 1 to toggle it back to unchecked at (162, 95) on xpath=//form[@id='checkboxes']/input[1]
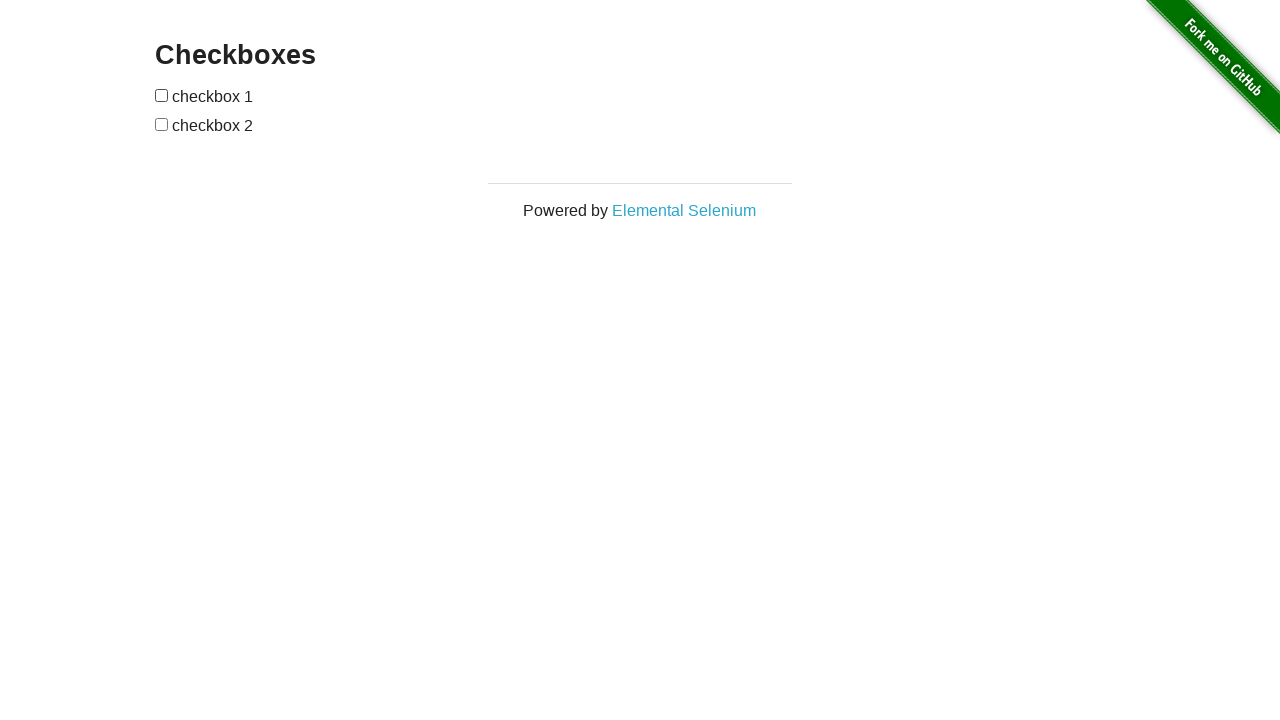

Clicked checkbox 2 to toggle it back to checked at (162, 124) on xpath=//form[@id='checkboxes']/input[2]
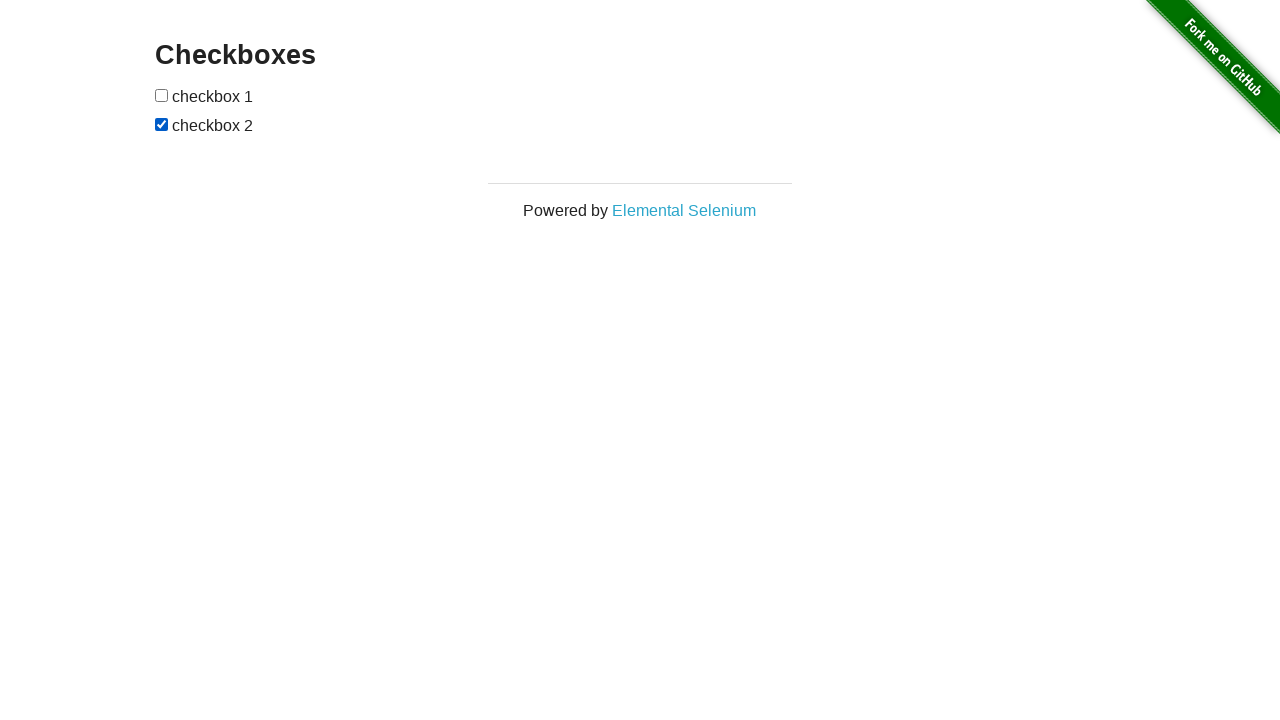

Verified checkbox 1 is back to unchecked state
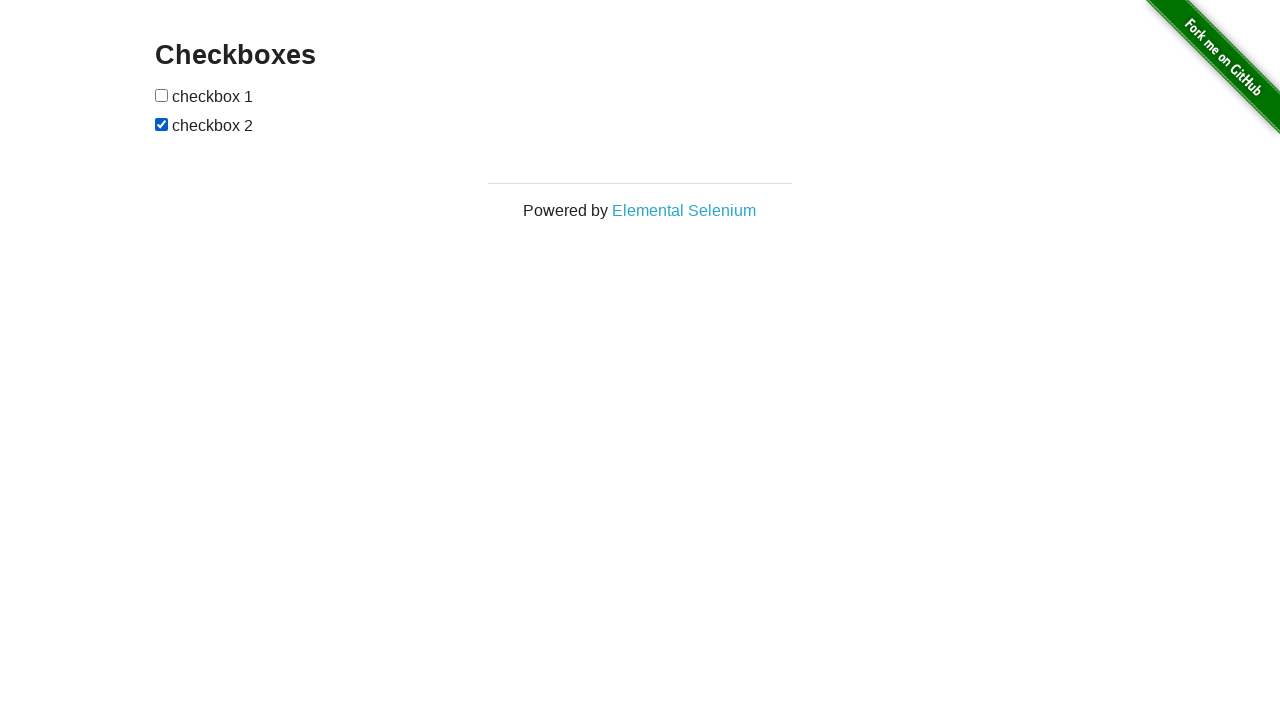

Verified checkbox 2 is back to checked state
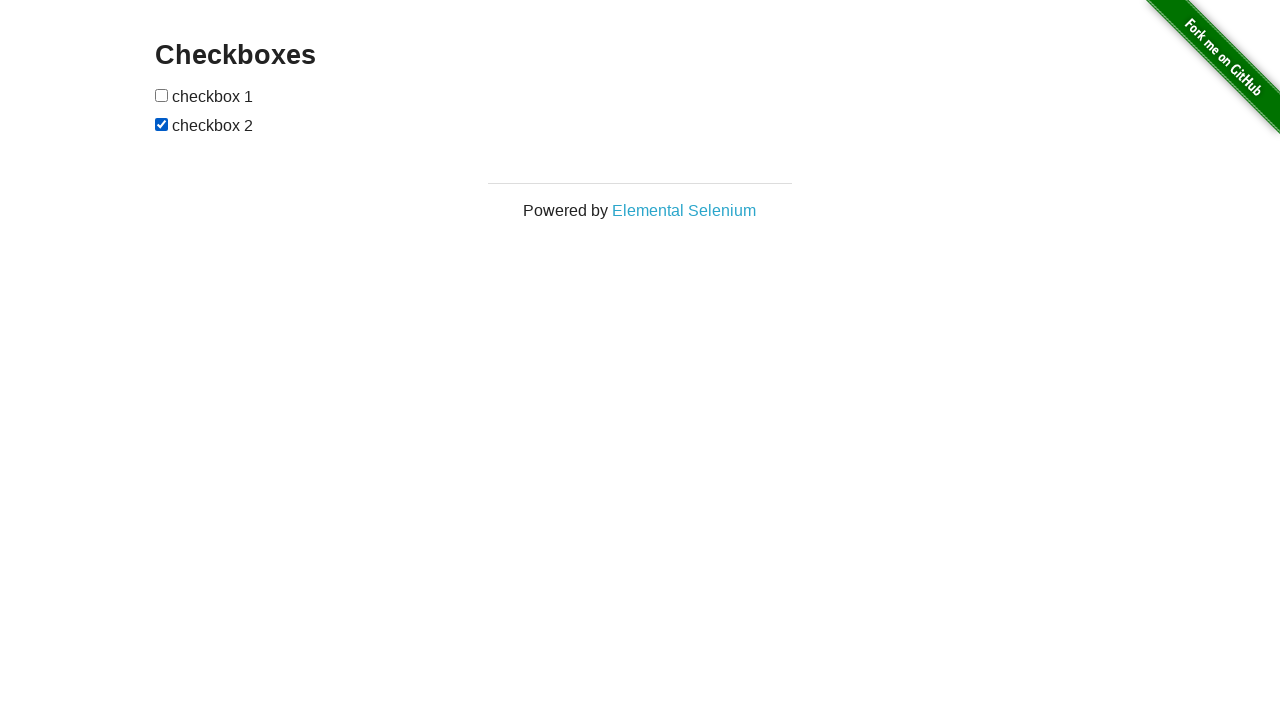

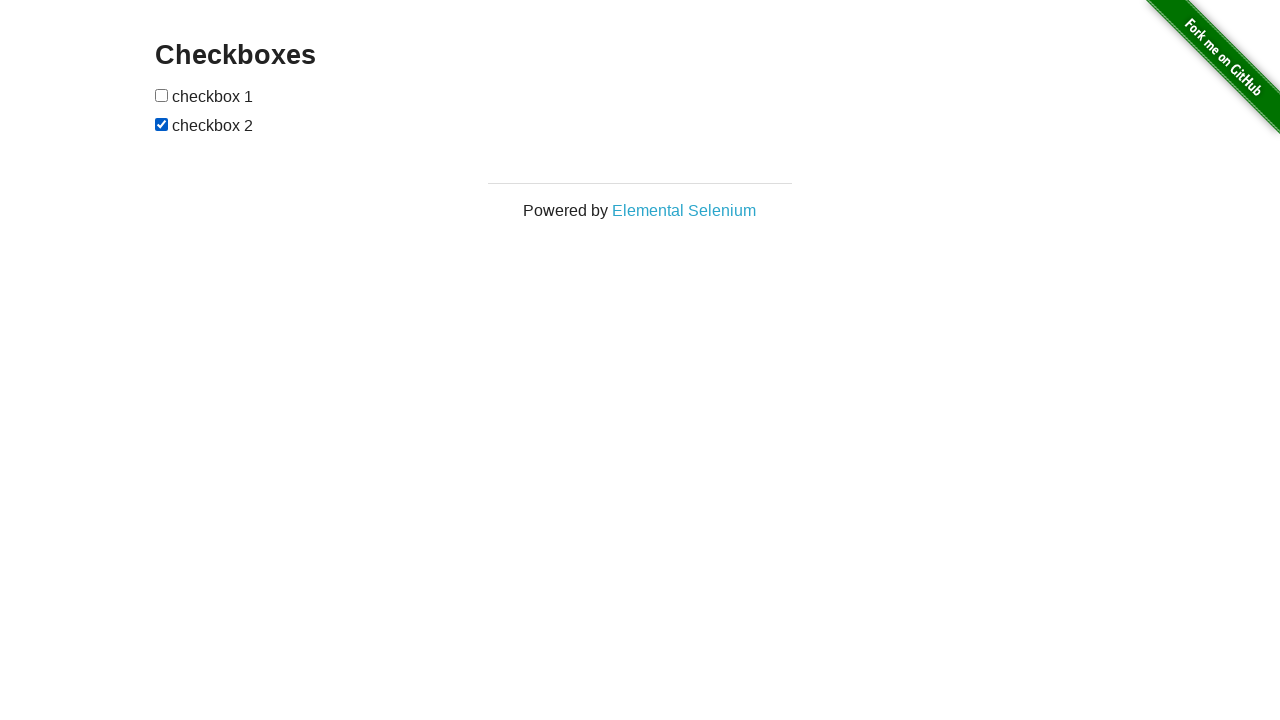